Tests an Angular practice form by filling in email, password, selecting checkboxes and dropdowns, submitting the form, and verifying success message

Starting URL: https://rahulshettyacademy.com/angularpractice/

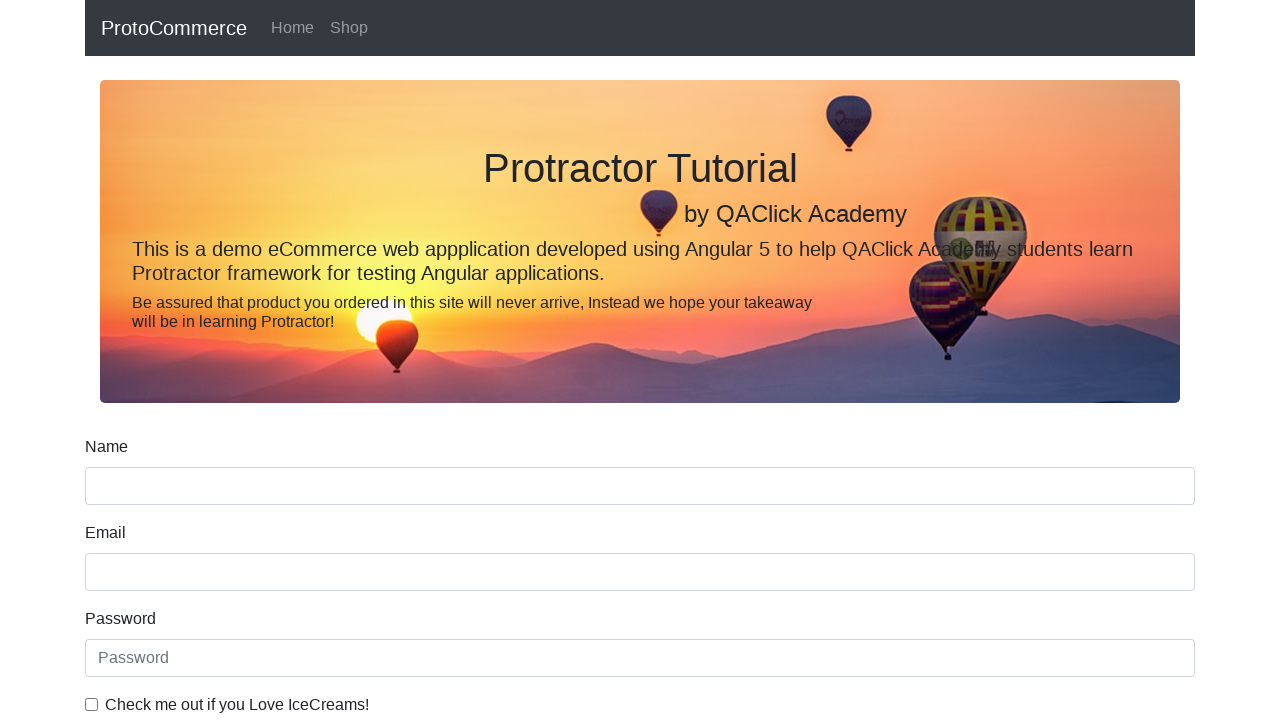

Filled email field with 'hello@gmail.com' on input[name='email']
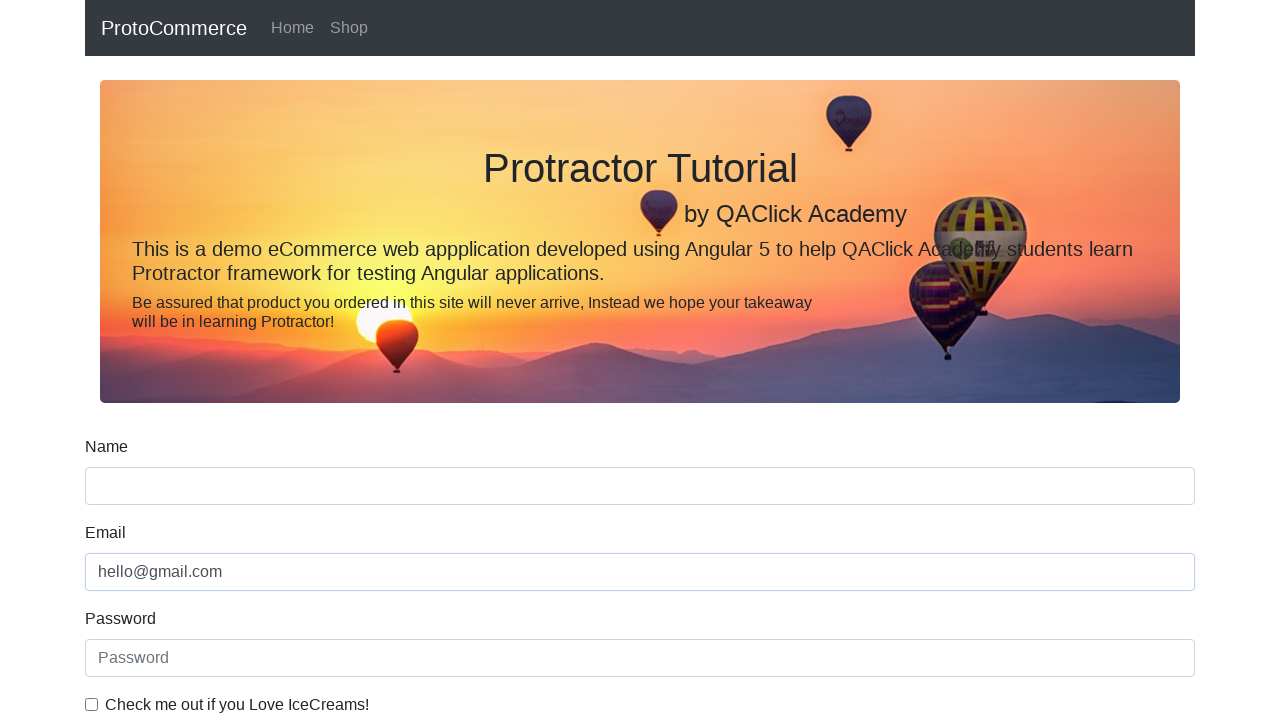

Filled password field with '1234567' on #exampleInputPassword1
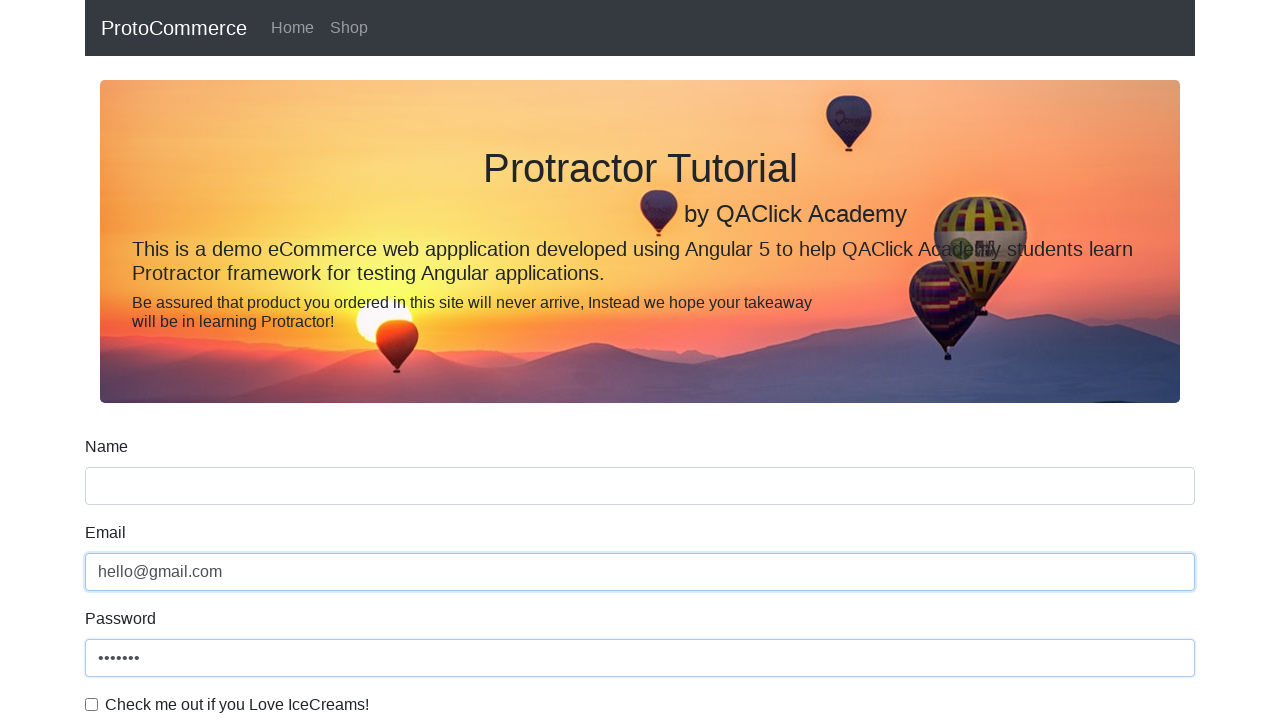

Clicked checkbox #exampleCheck1 at (92, 704) on #exampleCheck1
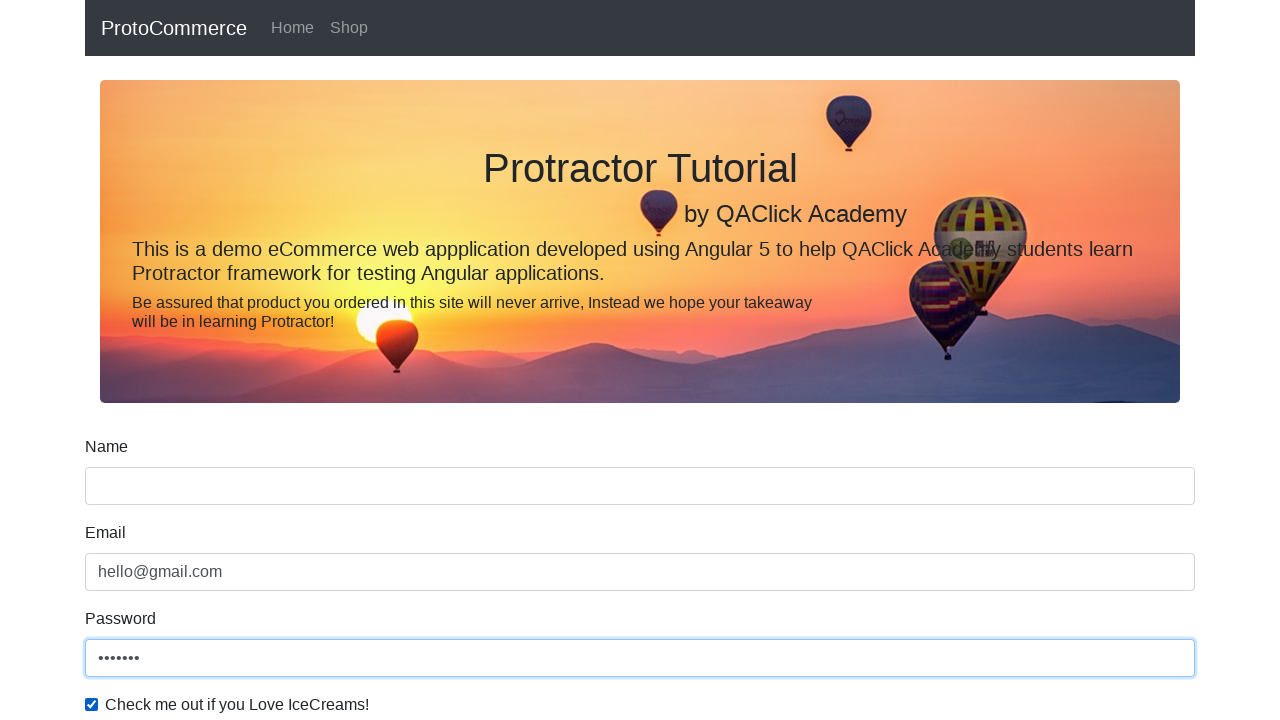

Selected dropdown option by index 1 (Female) on #exampleFormControlSelect1
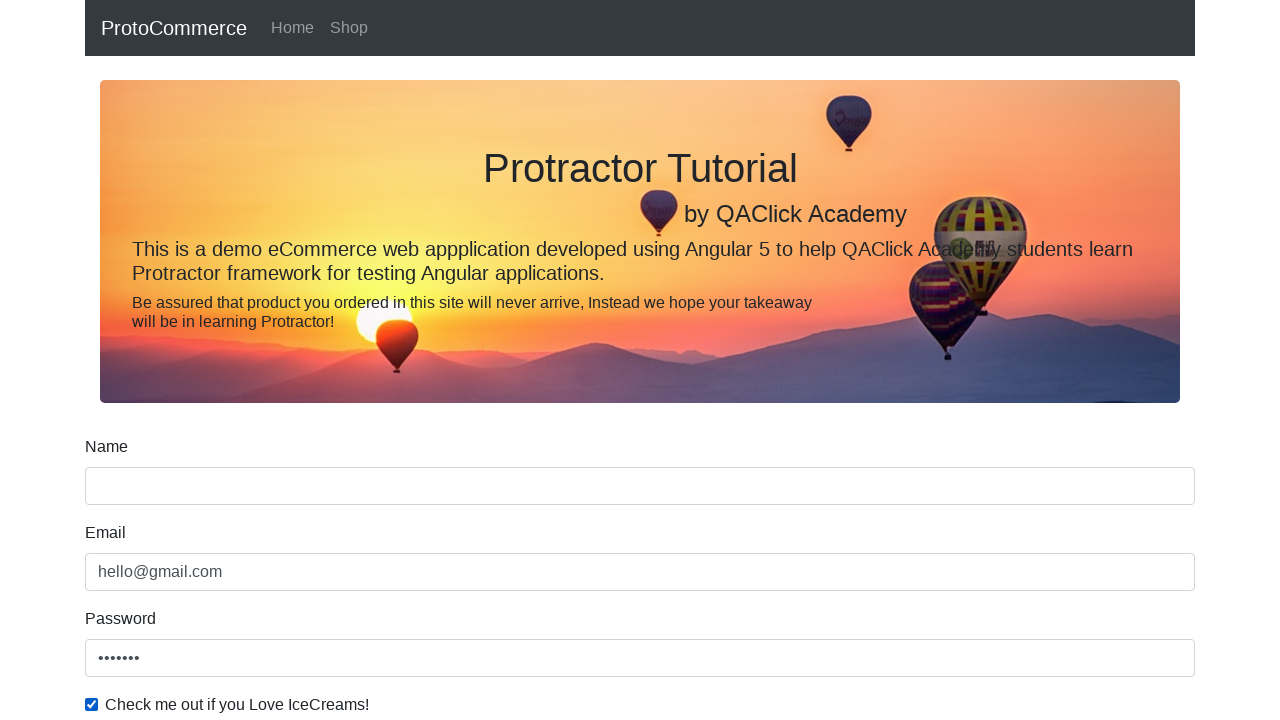

Selected dropdown option 'Male' by label on #exampleFormControlSelect1
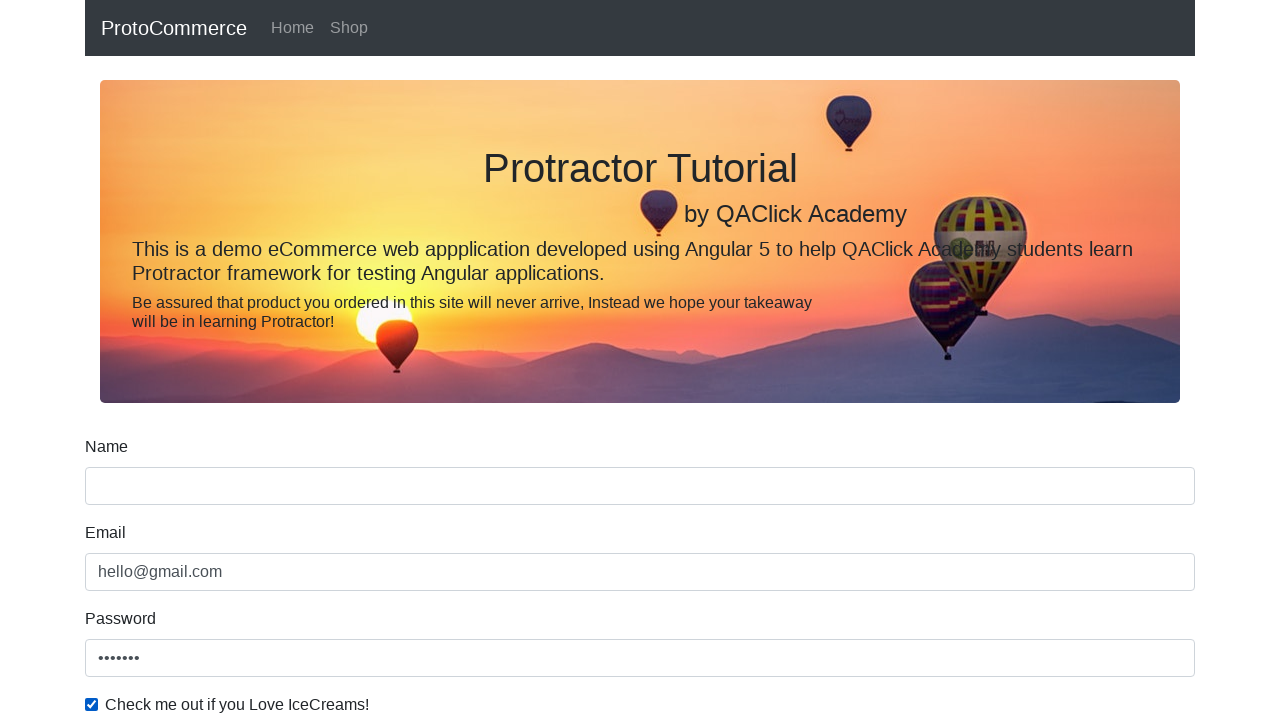

Clicked form submit button at (123, 491) on input[type='submit']
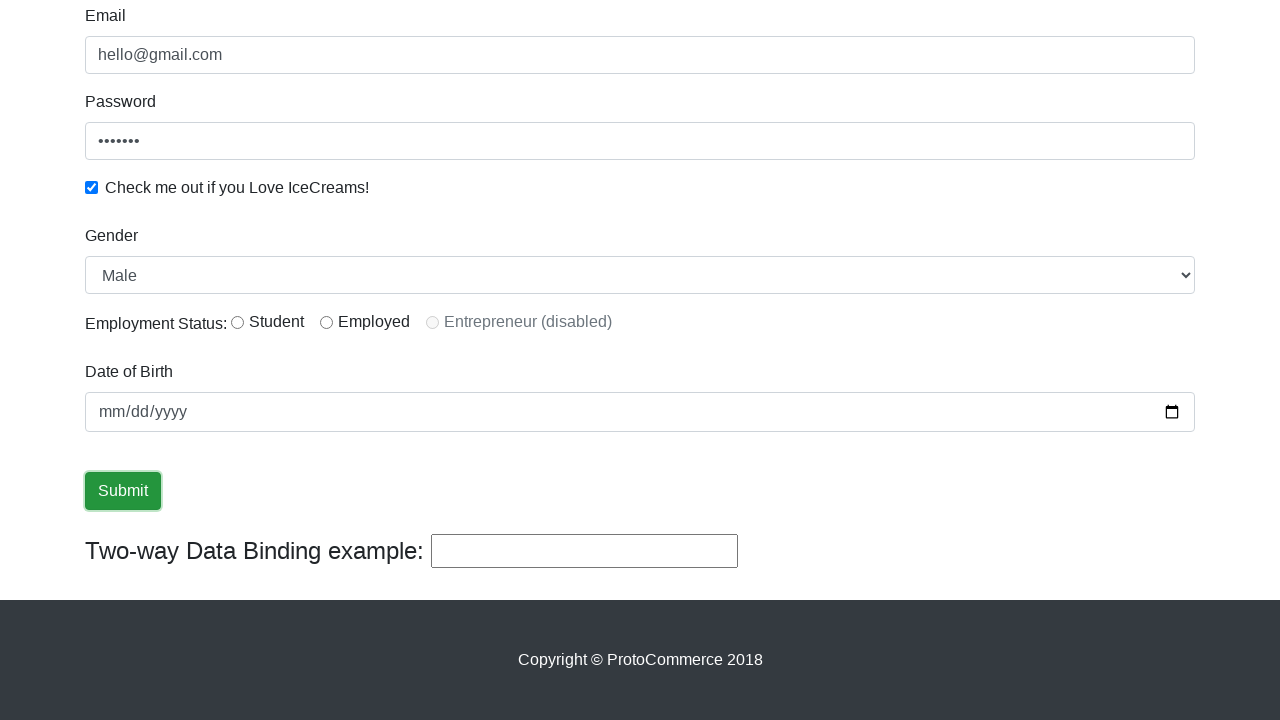

Success message appeared
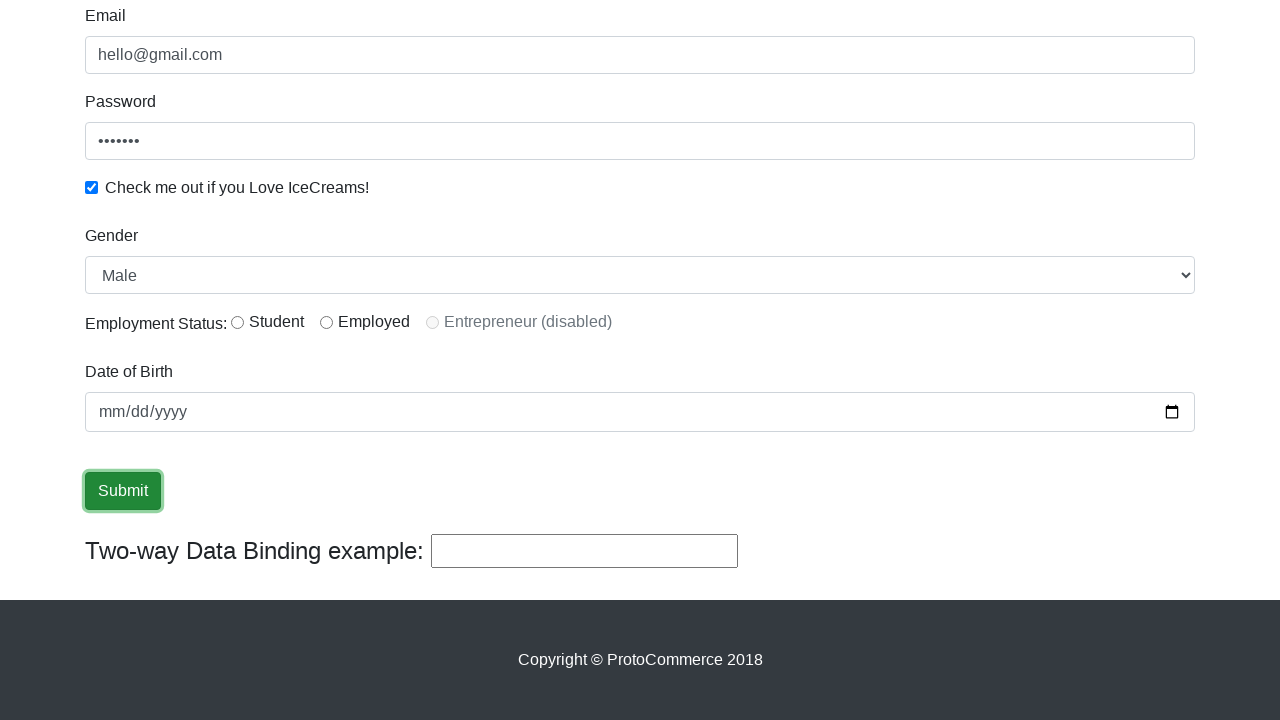

Retrieved success message text
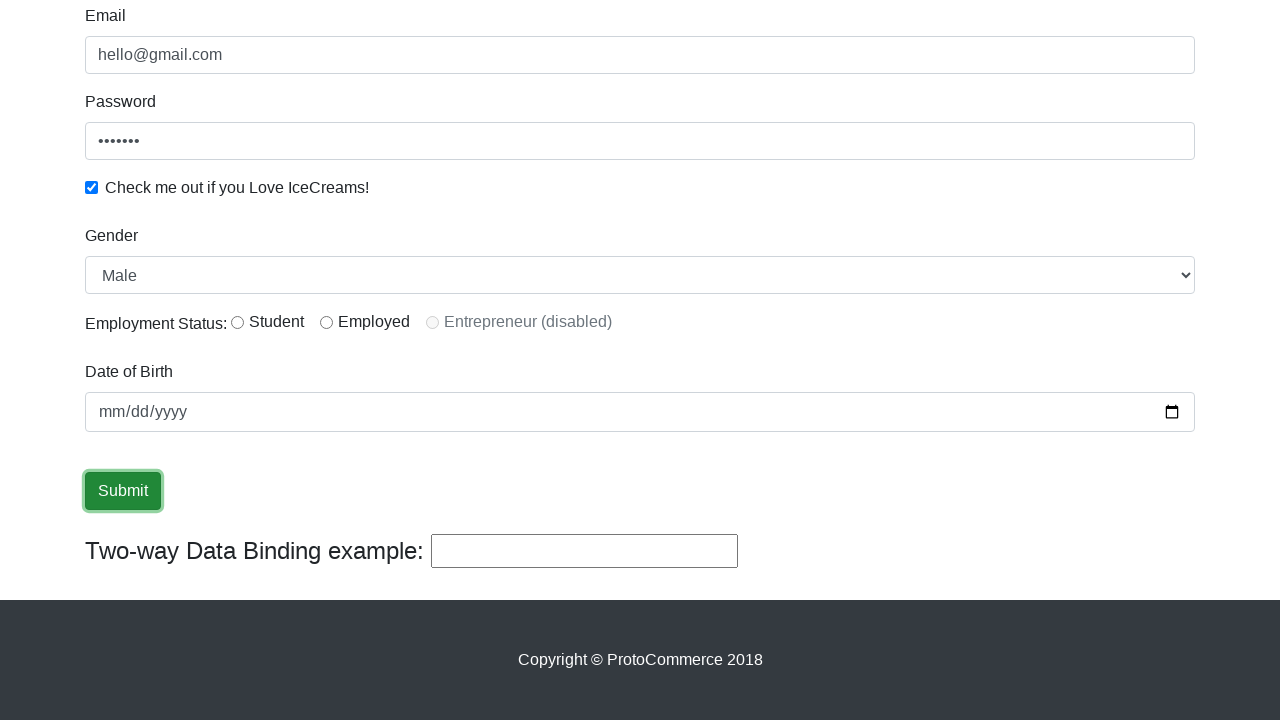

Verified 'Success' text in message
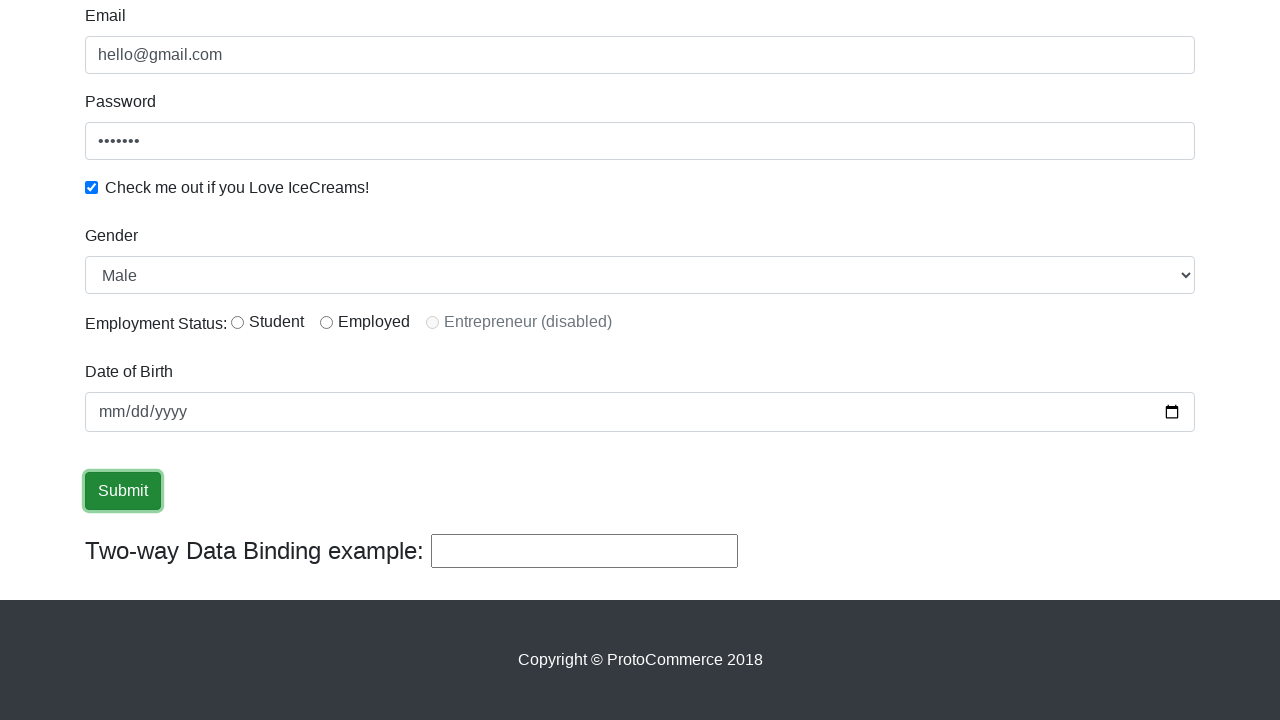

Filled third text input field with 'Hello again' on (//input[@type='text'])[3]
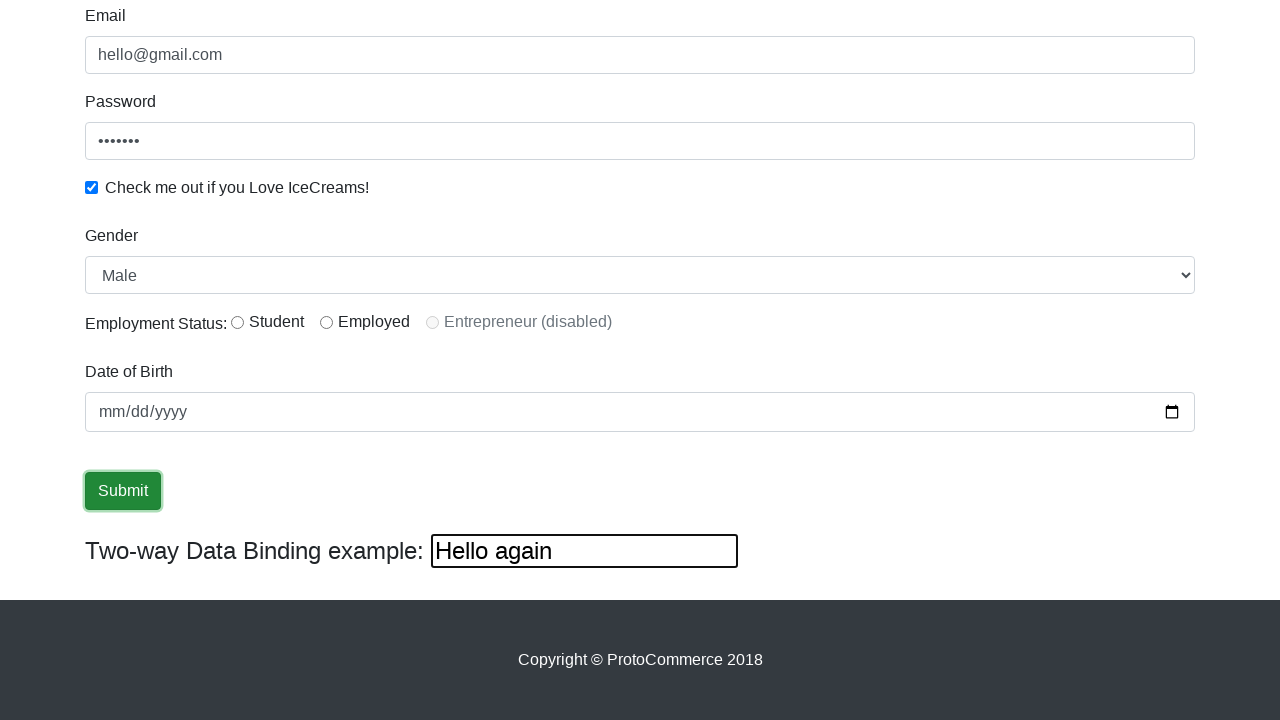

Cleared third text input field on (//input[@type='text'])[3]
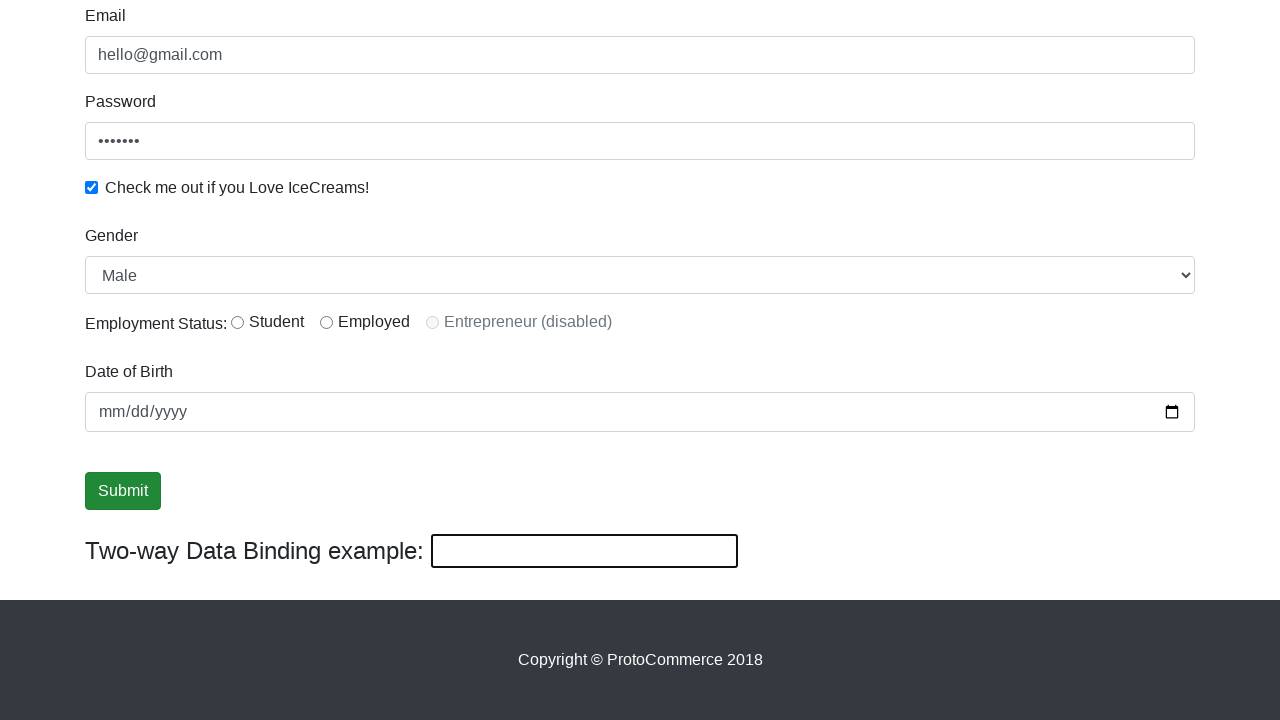

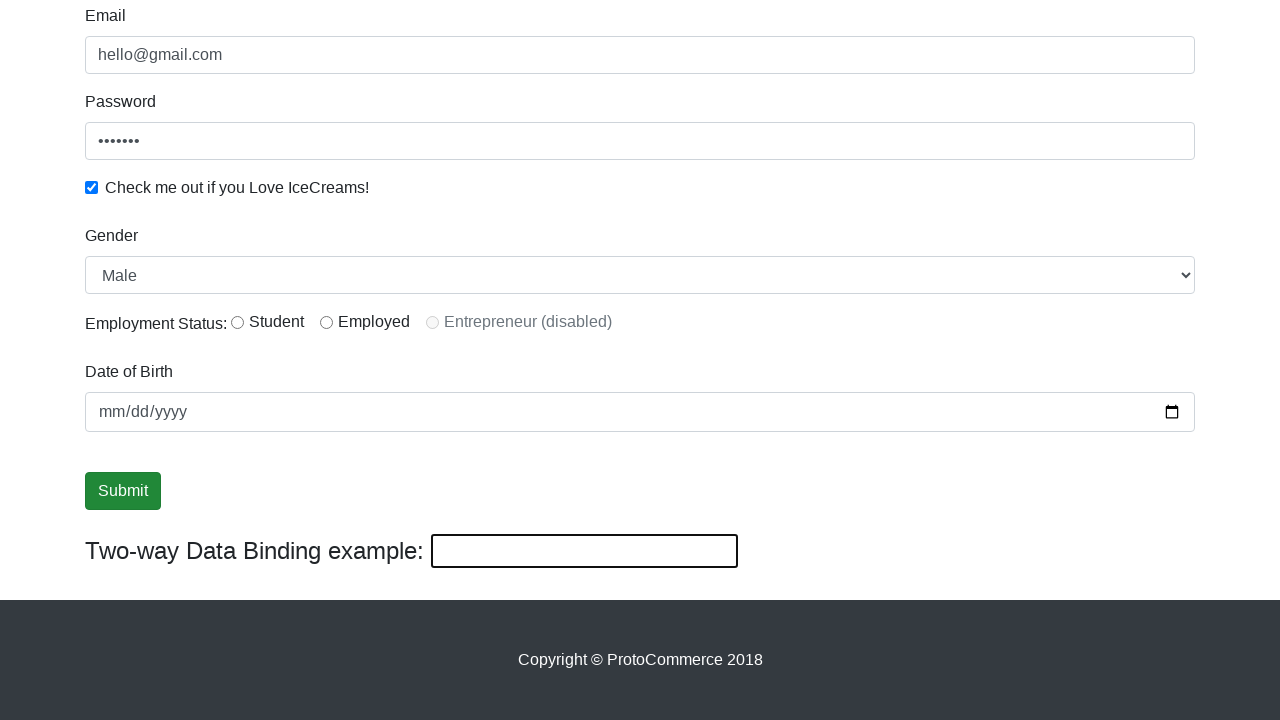